Tests the Brazilian postal service ZIP code search functionality by searching for a ZIP code, returning to home, then searching for a company name

Starting URL: https://buscacepinter.correios.com.br/app/endereco/index.php

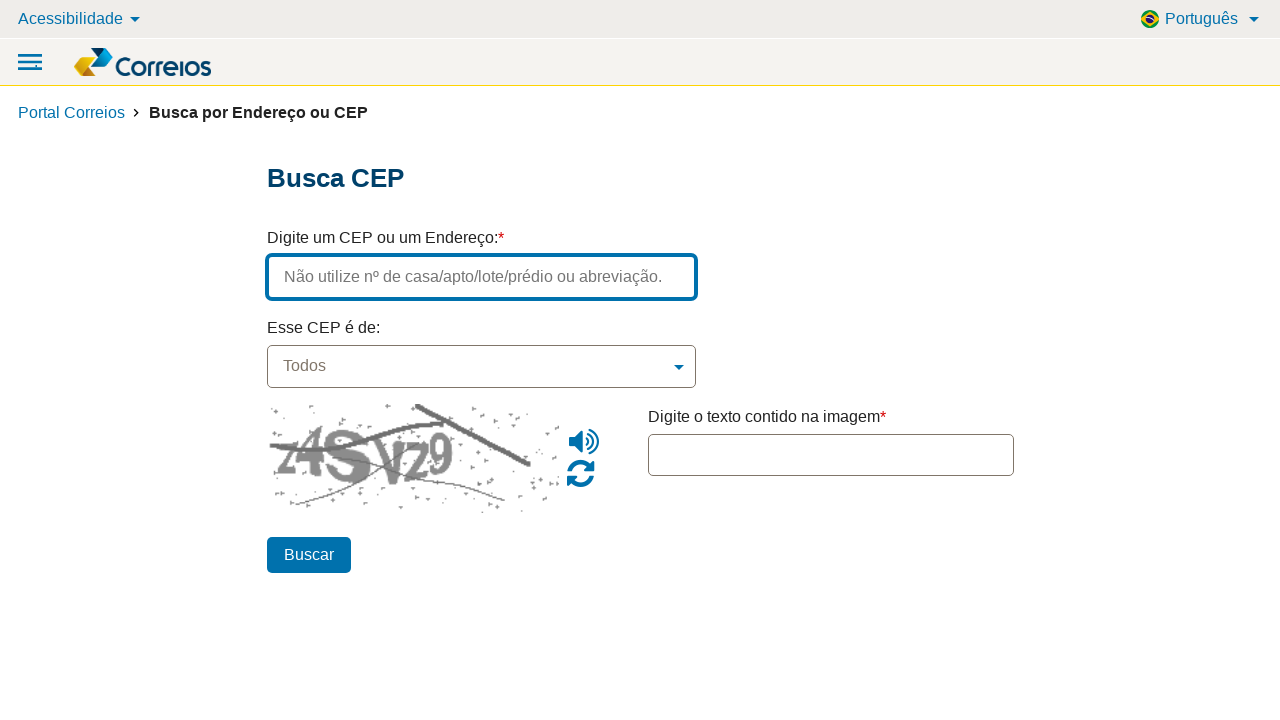

Filled ZIP code field with '69005-040' on #endereco
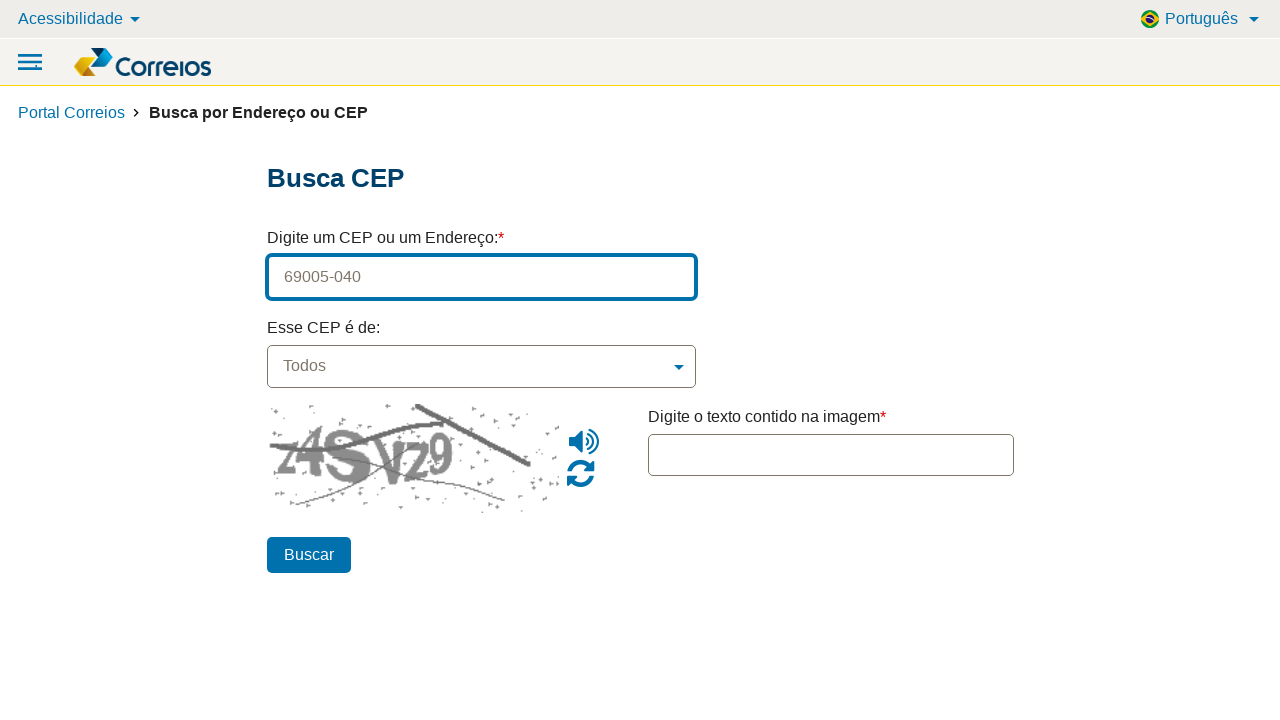

Pressed Enter to search for ZIP code on [name='btn_pesquisar']
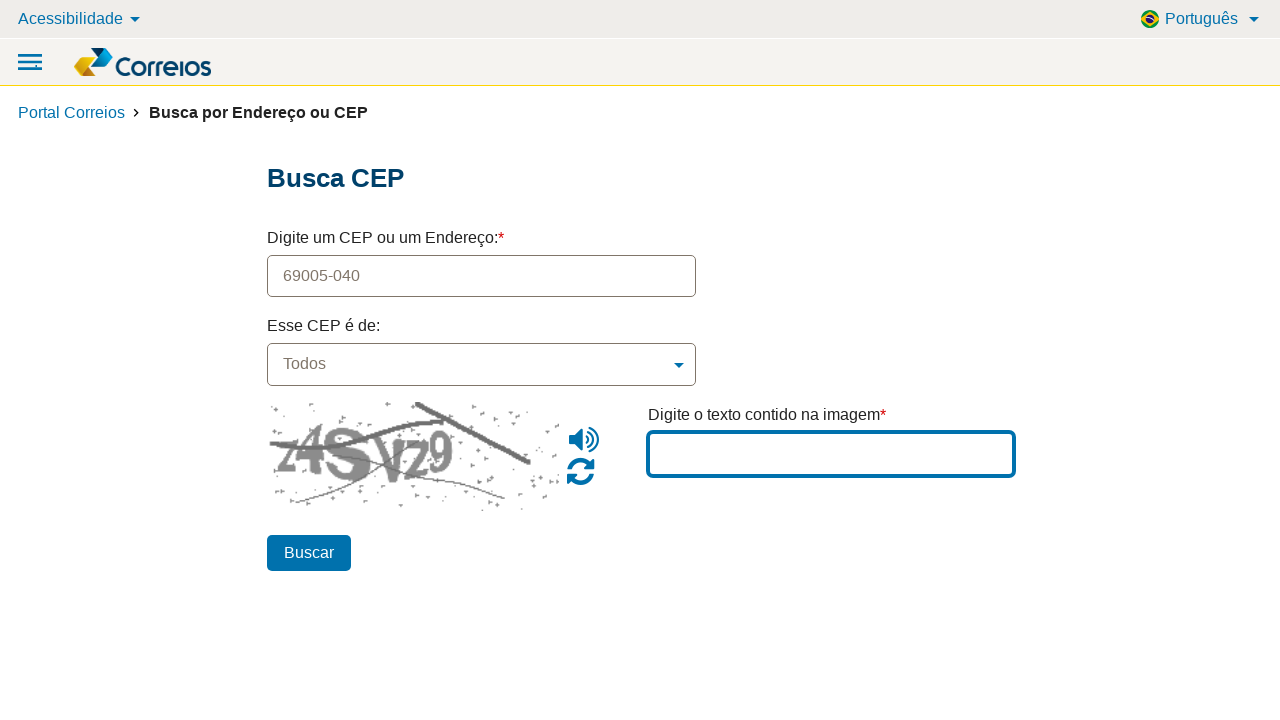

Waited 1 second for results to load
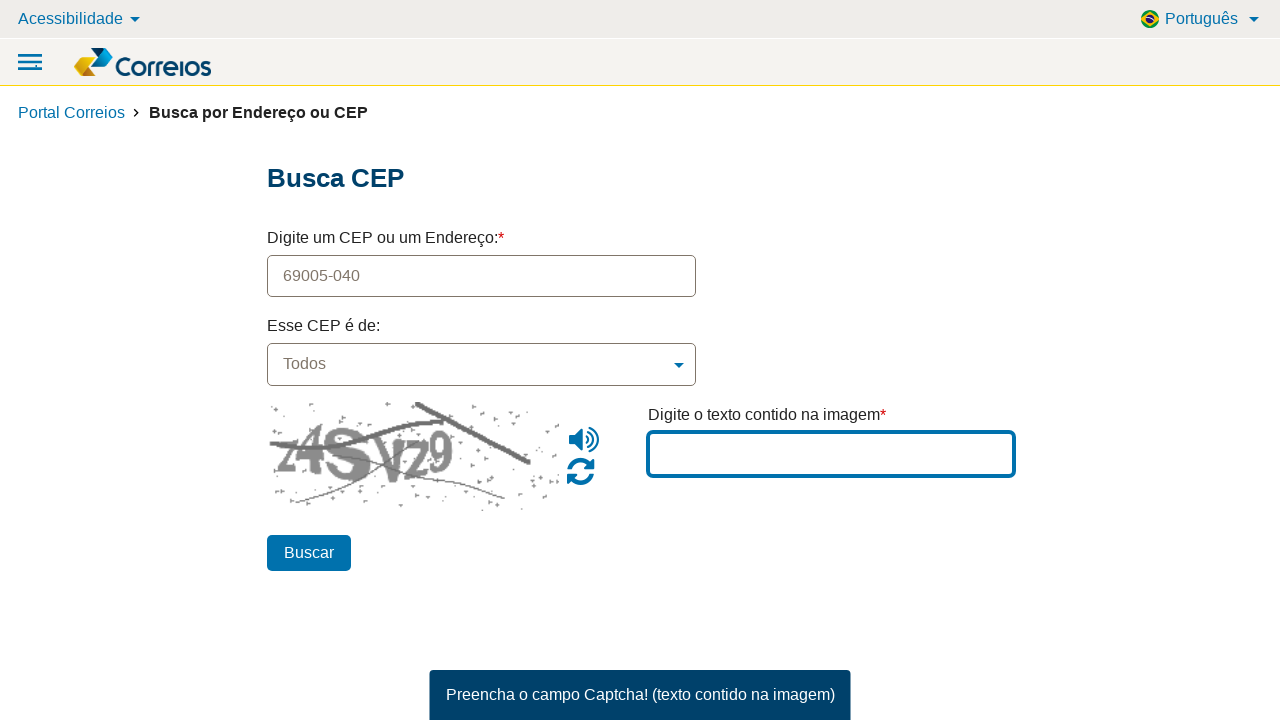

Pressed Enter to return to home page on #btn_nbusca
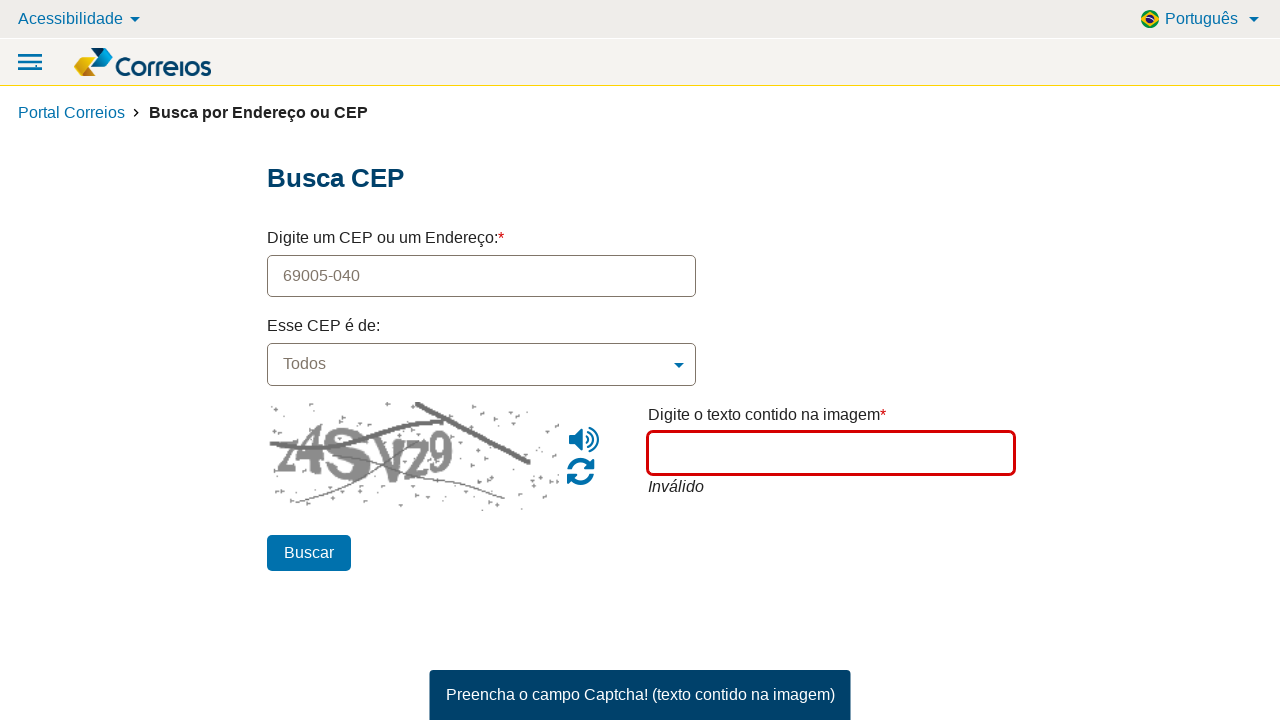

Waited 1 second on home page
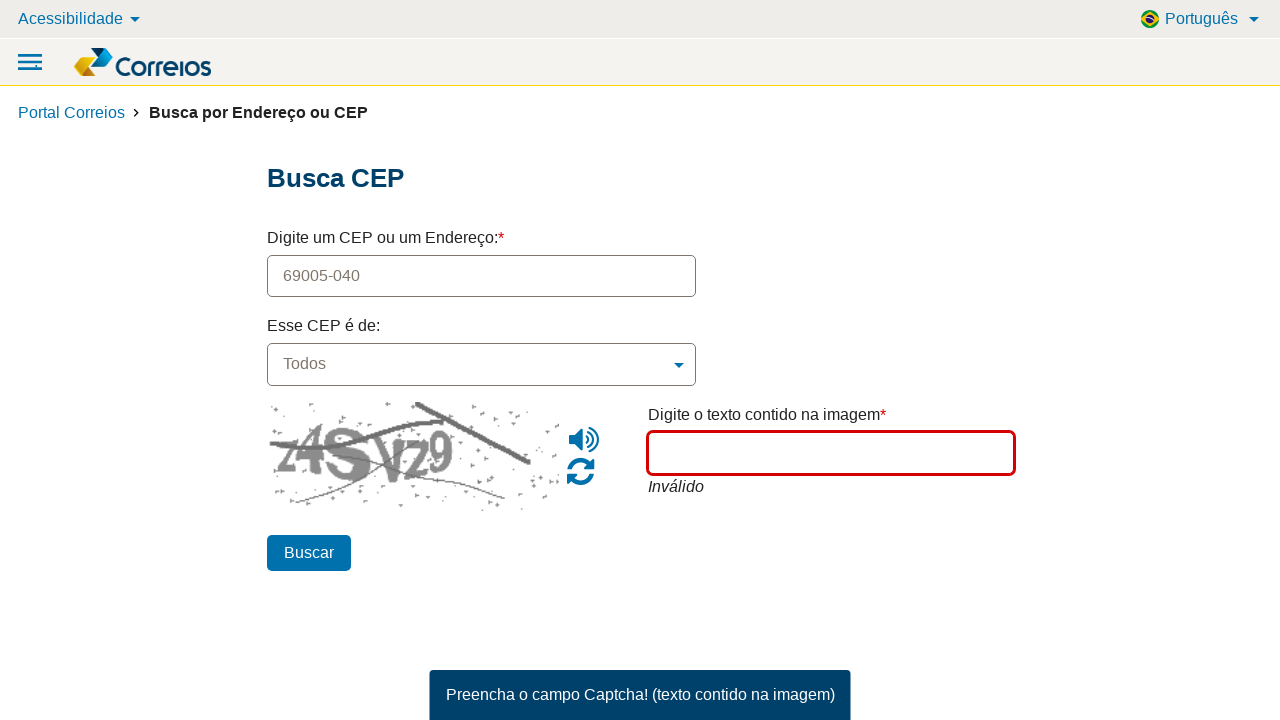

Filled search field with company name 'Lojas Bemol' on [name='endereco']
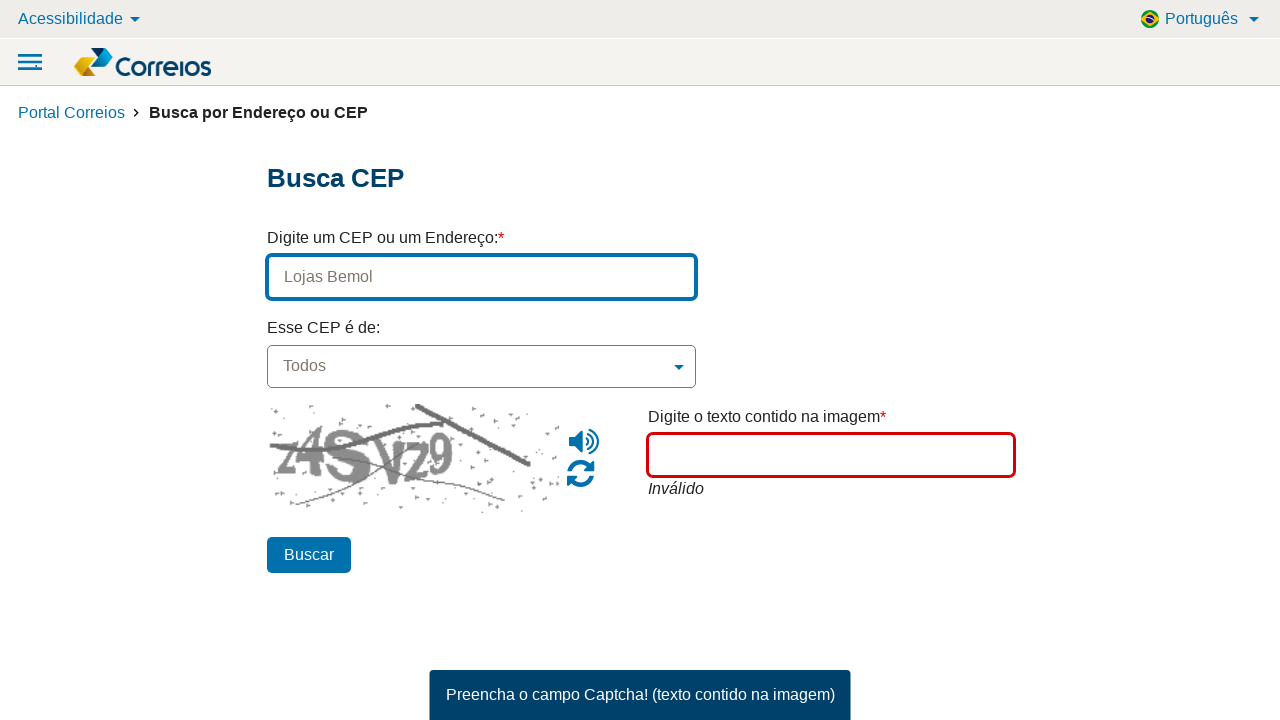

Pressed Enter to search for company 'Lojas Bemol' on [name='btn_pesquisar']
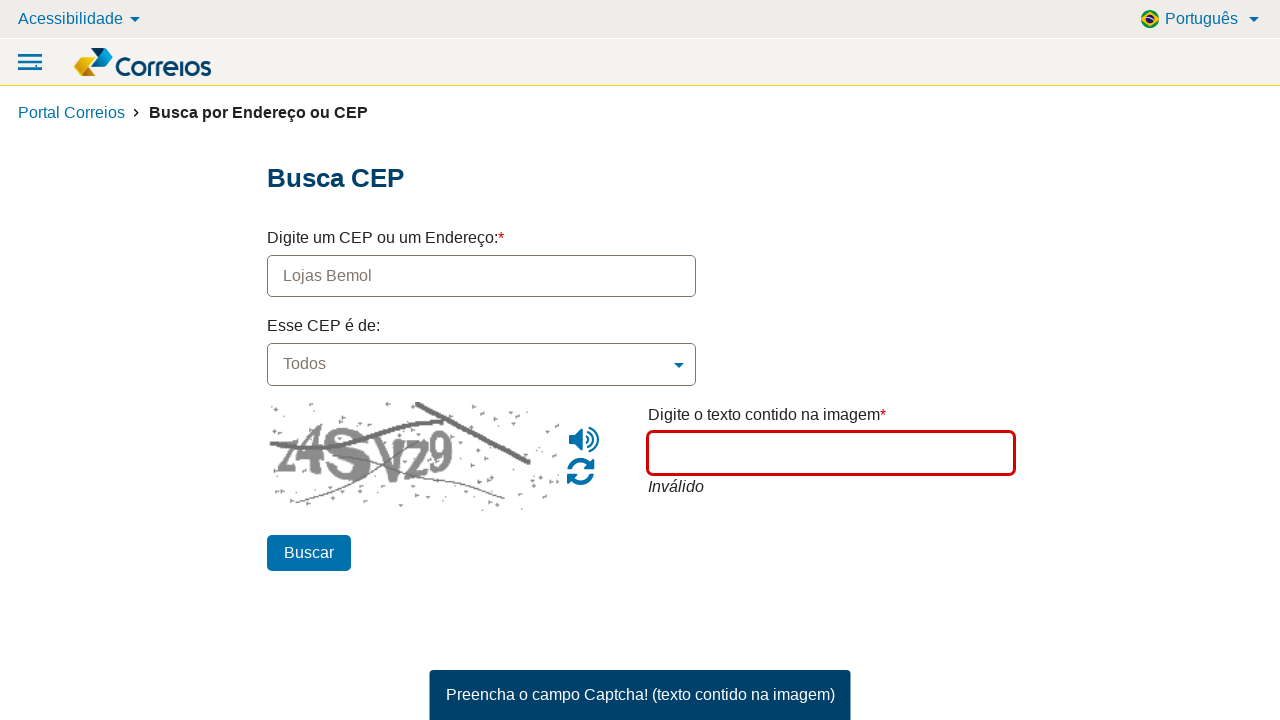

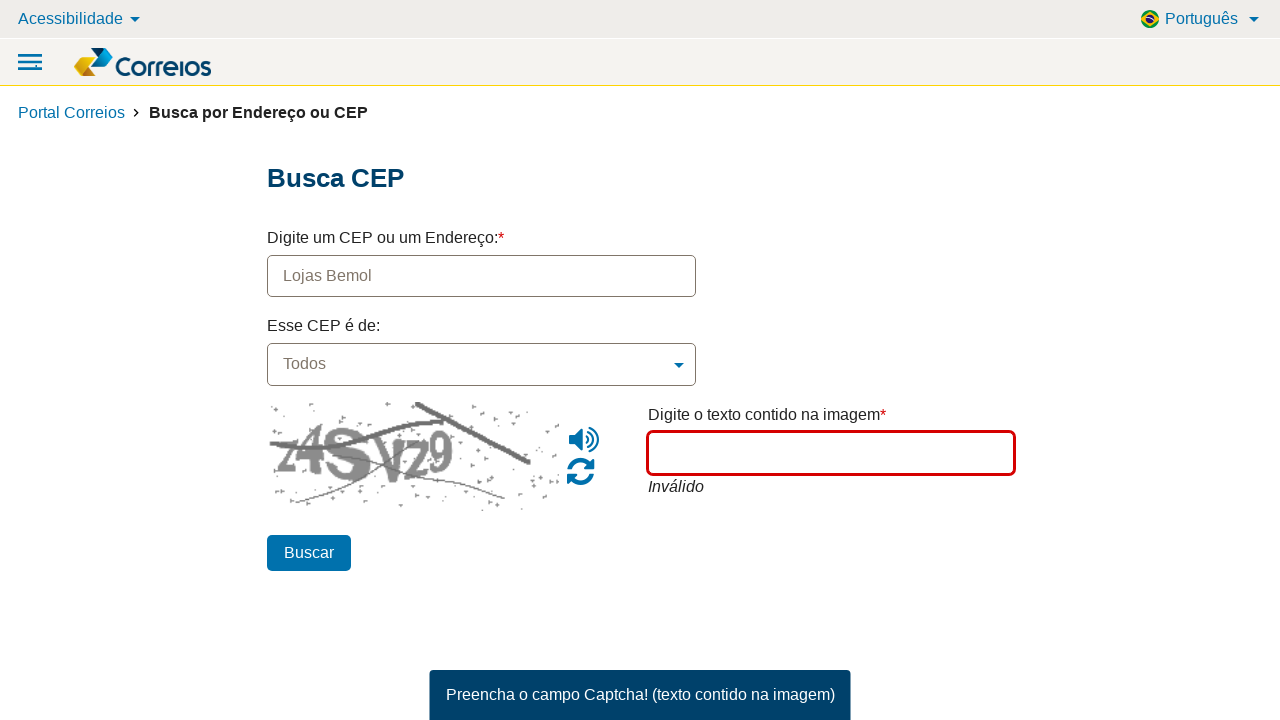